Navigates to otus.ru website and waits for page to load

Starting URL: https://otus.ru

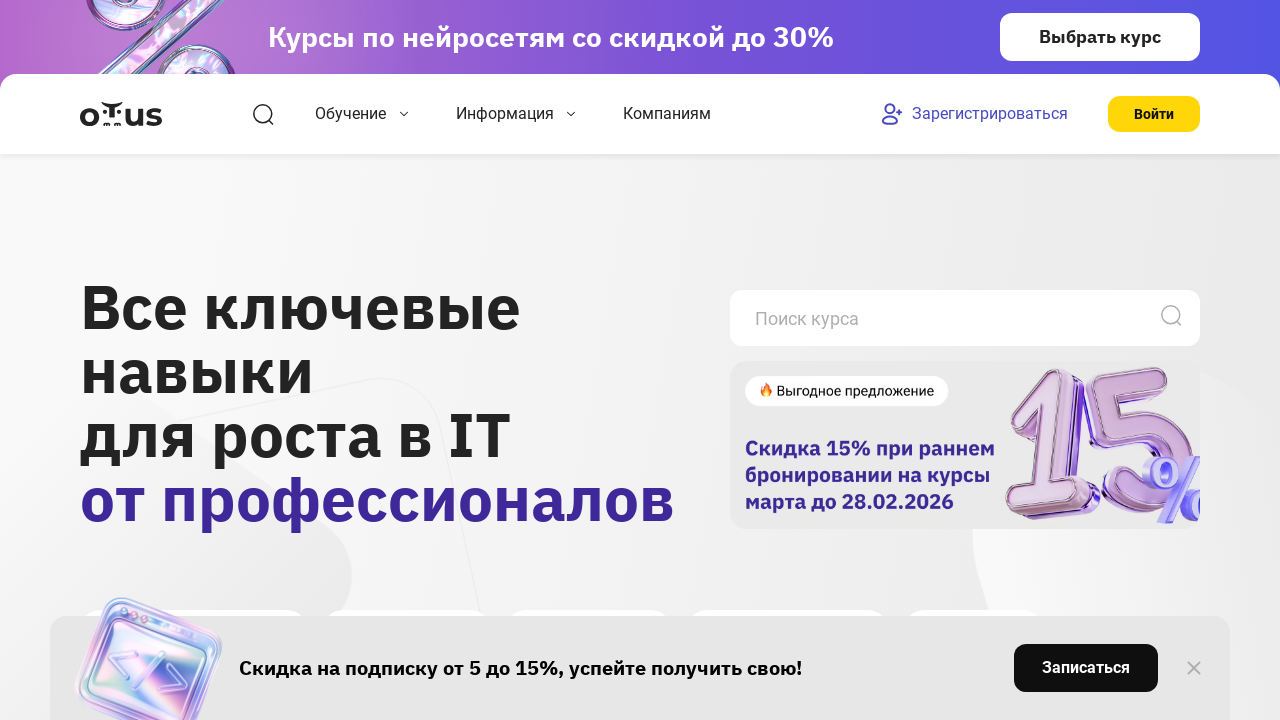

Waited for otus.ru page to load (networkidle state)
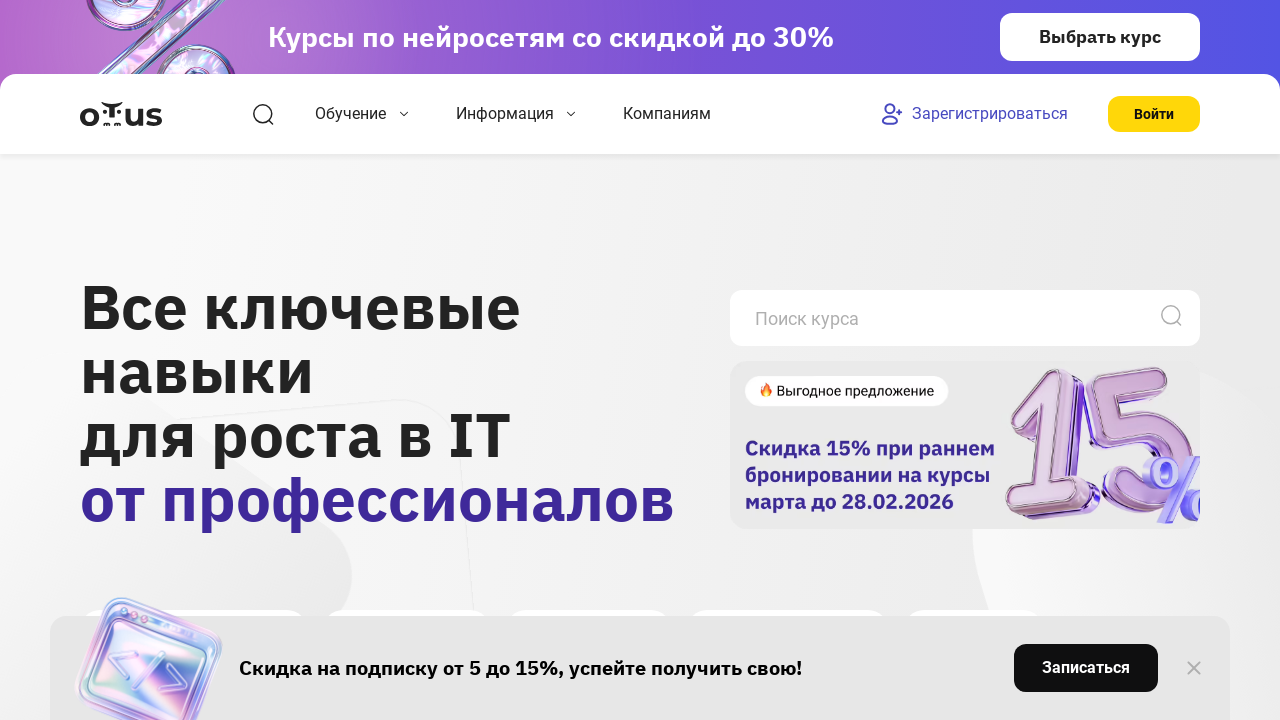

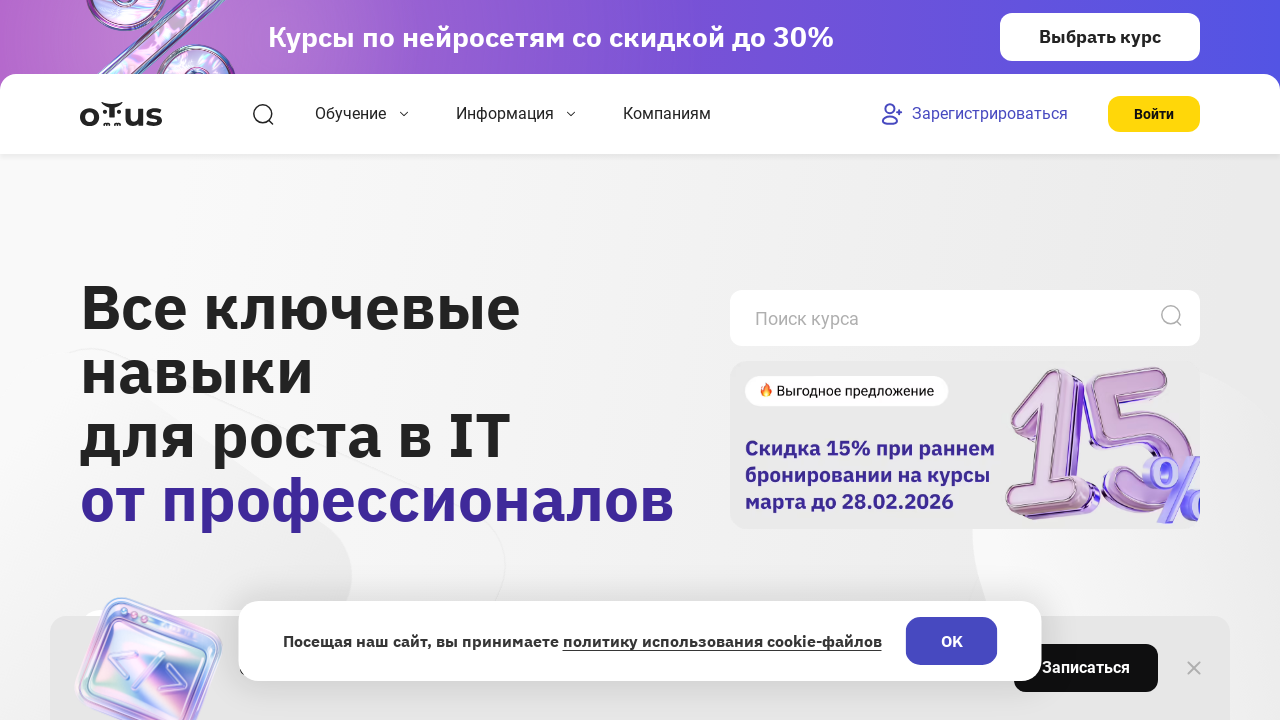